Tests infinite scroll functionality by scrolling down the page multiple times

Starting URL: https://the-internet.herokuapp.com/infinite_scroll

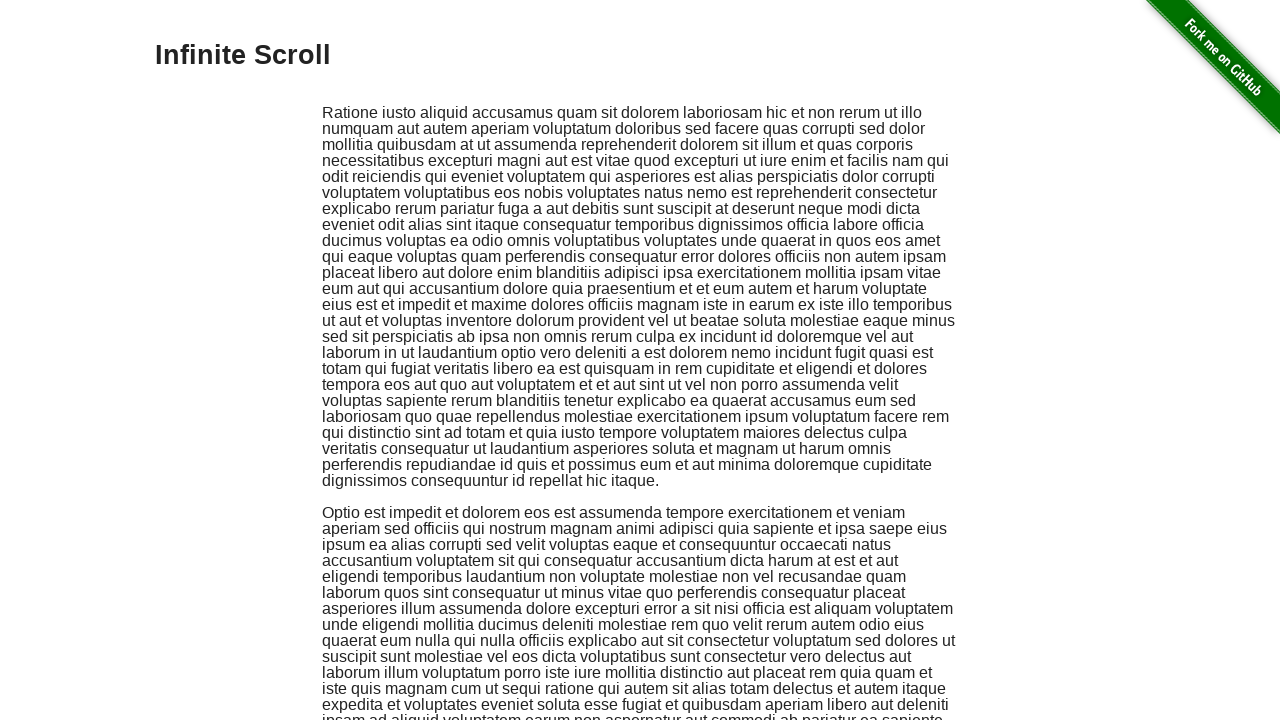

Scrolled down the page to trigger infinite scroll
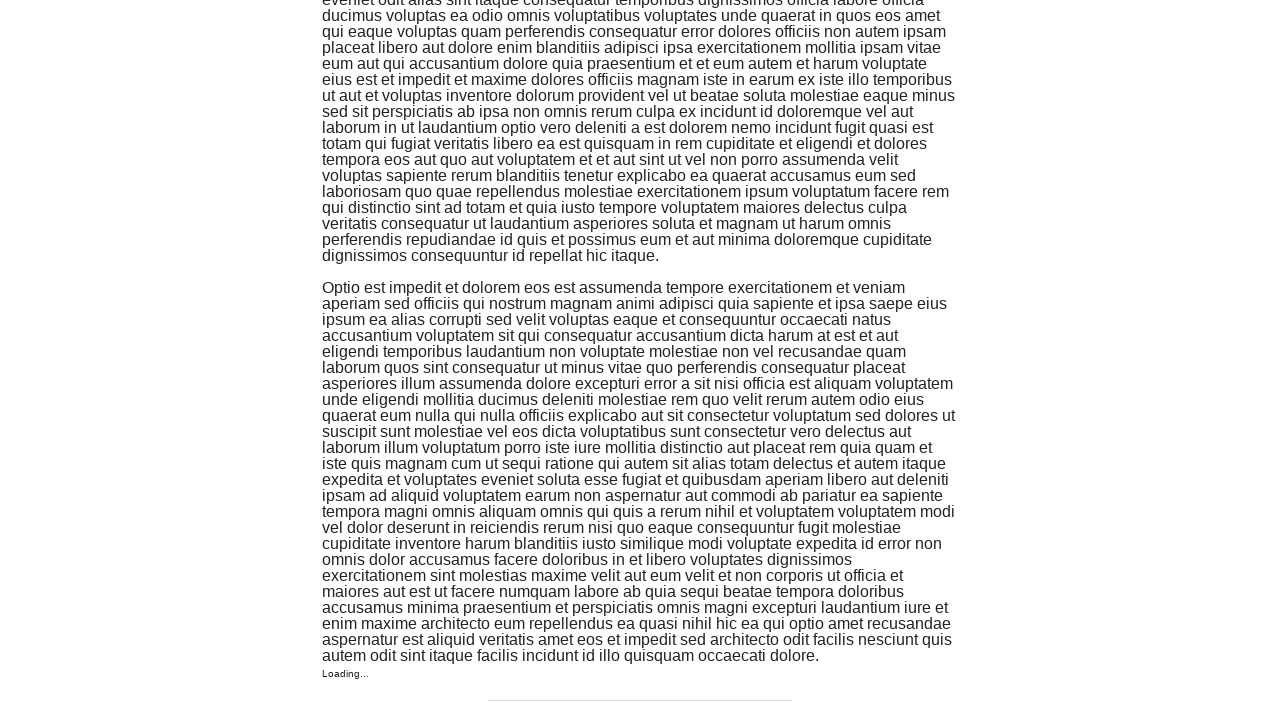

Waited for new content to load after scrolling
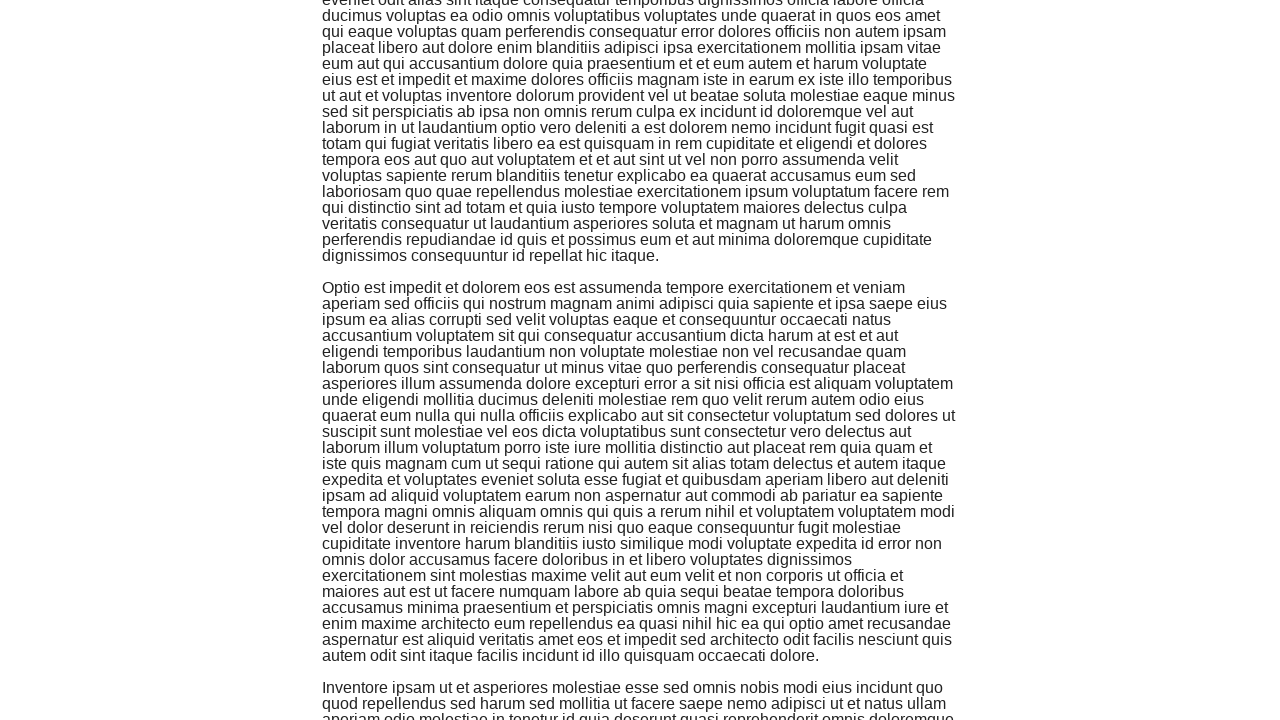

Scrolled down the page to trigger infinite scroll
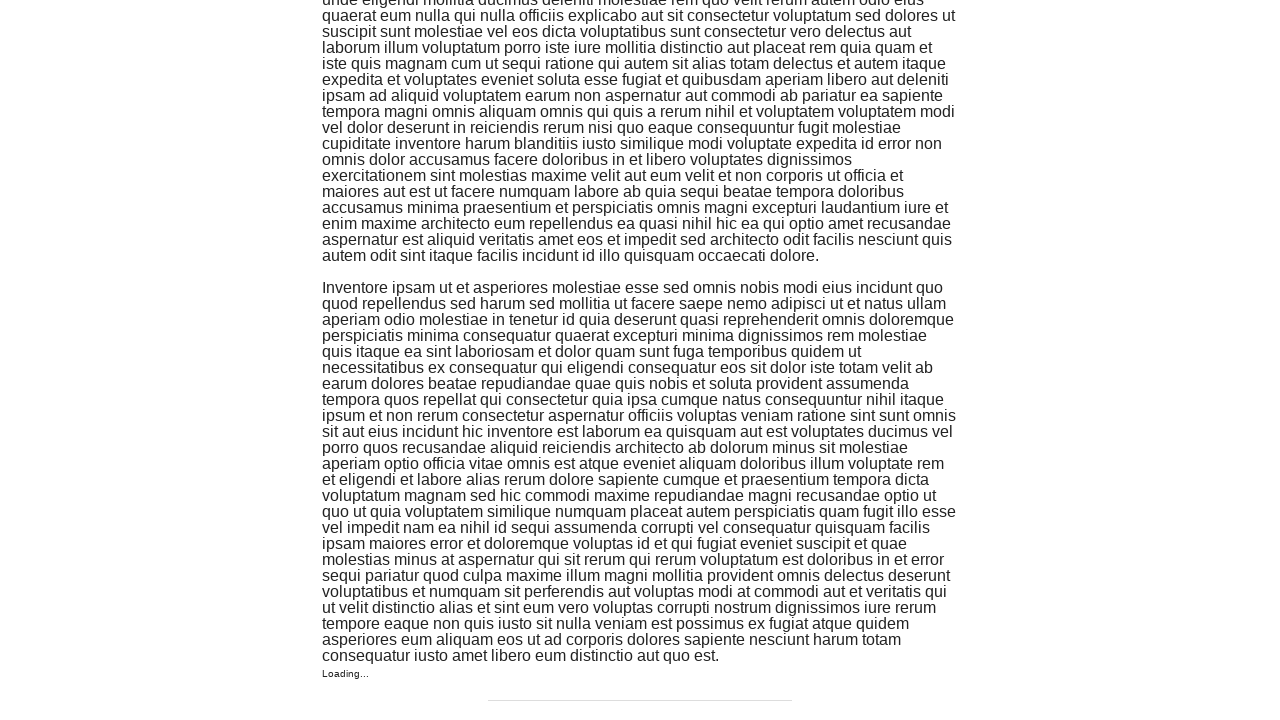

Waited for new content to load after scrolling
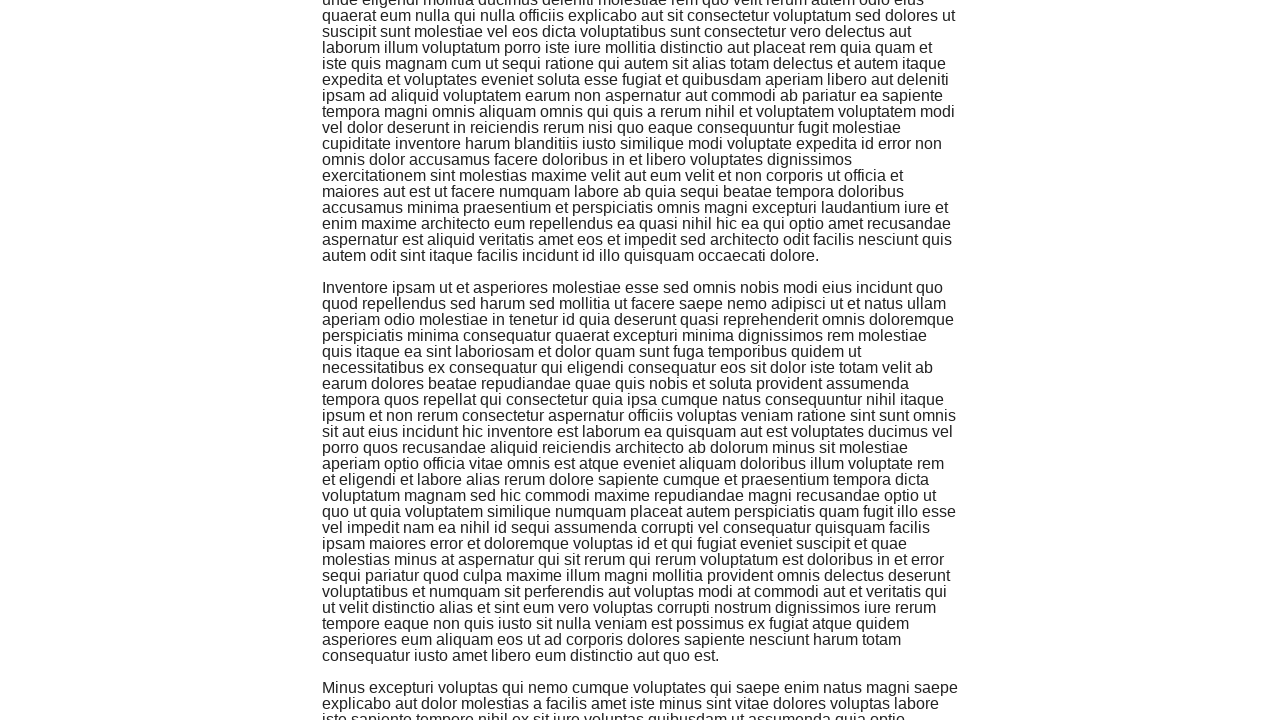

Scrolled down the page to trigger infinite scroll
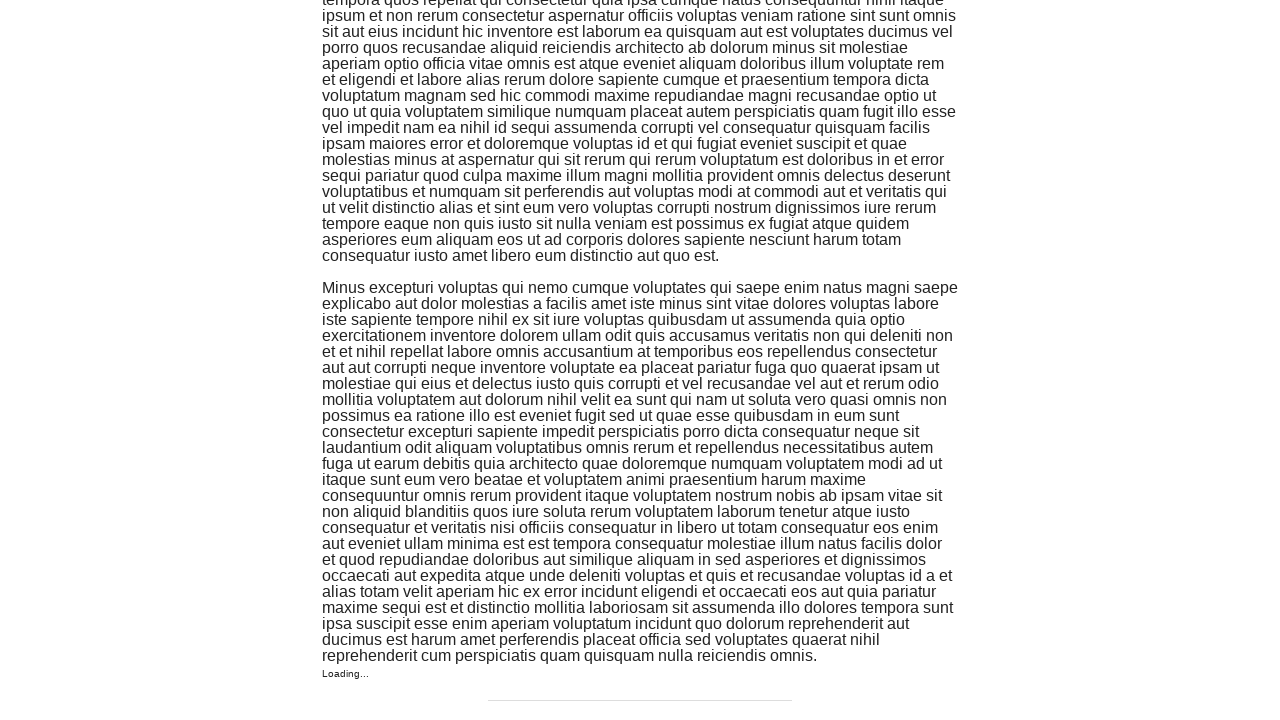

Waited for new content to load after scrolling
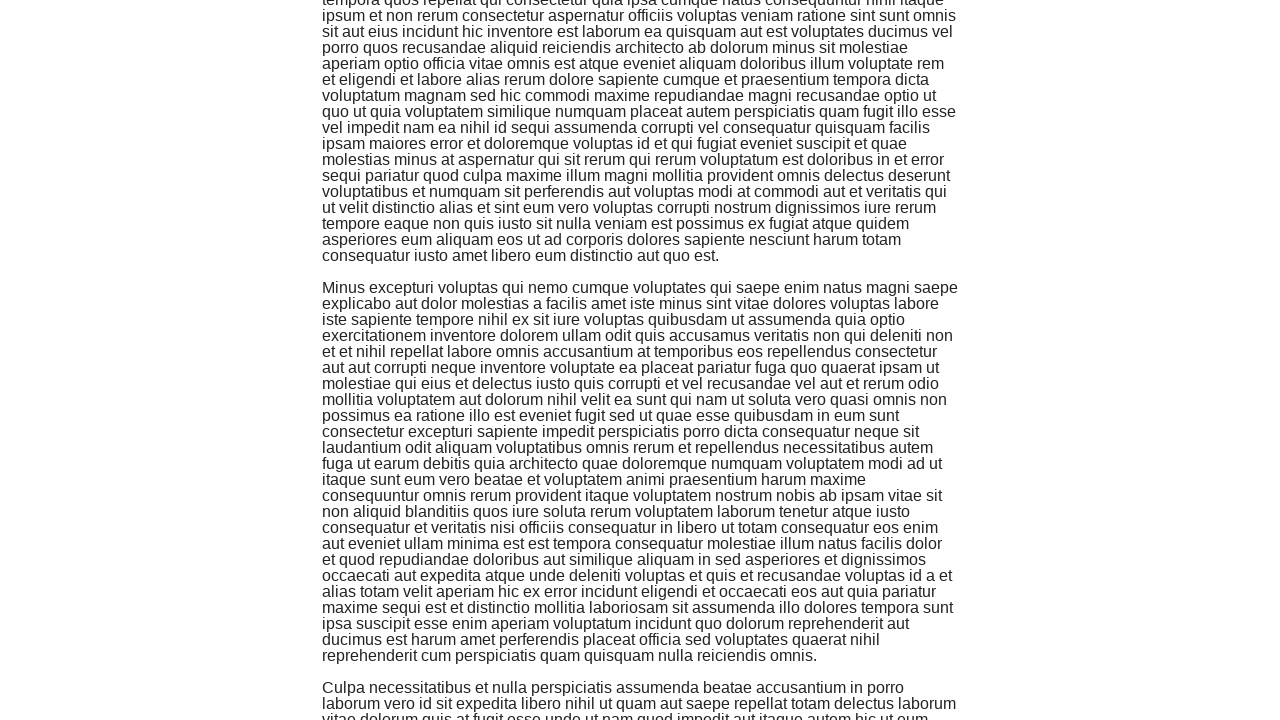

Scrolled down the page to trigger infinite scroll
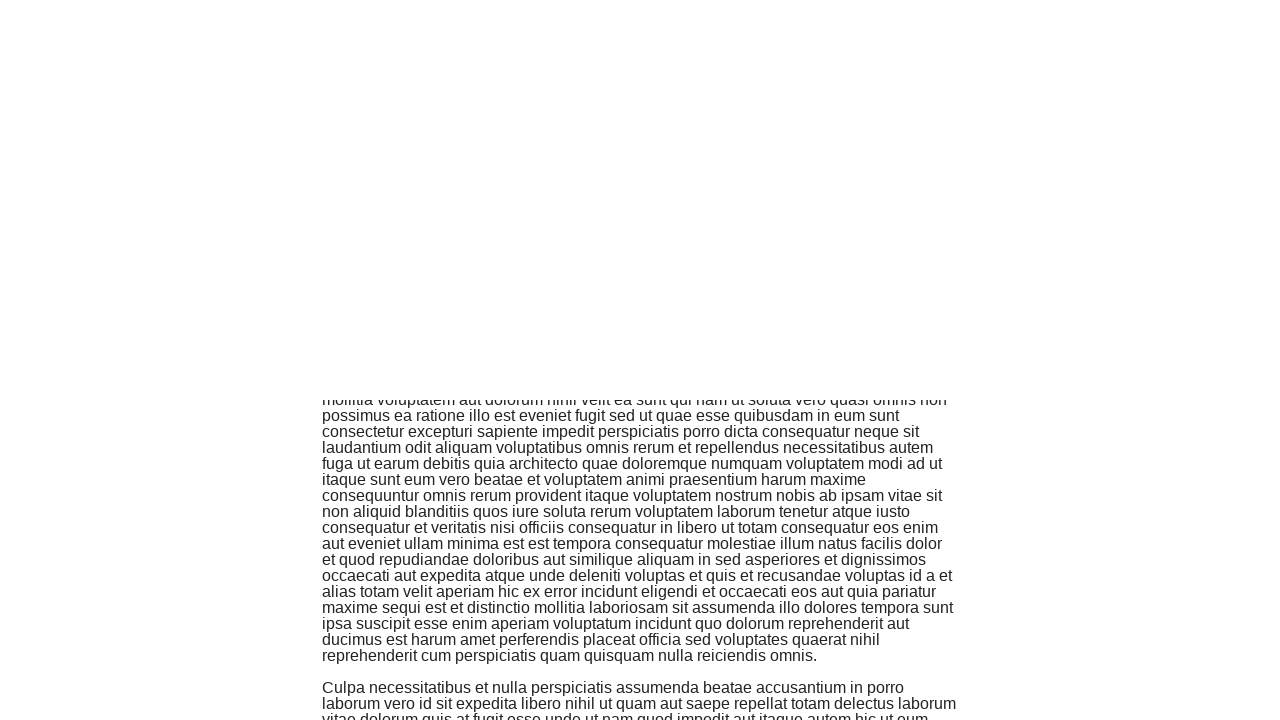

Waited for new content to load after scrolling
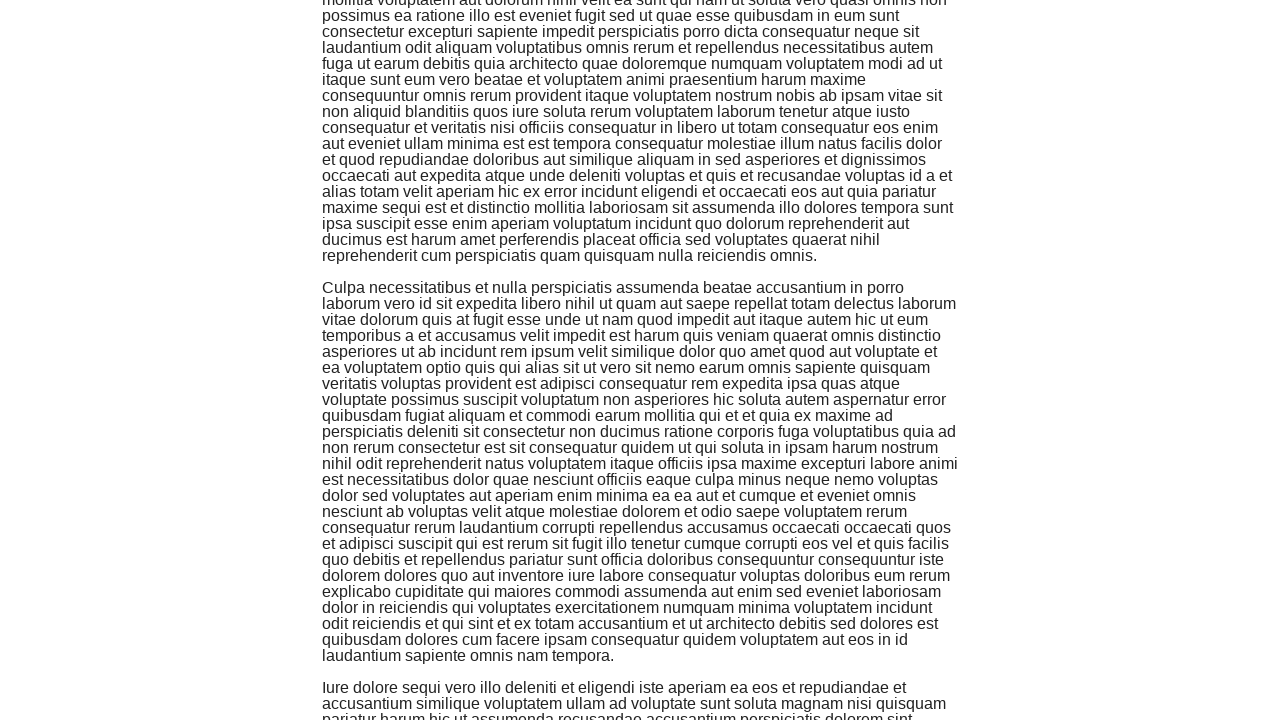

Scrolled down the page to trigger infinite scroll
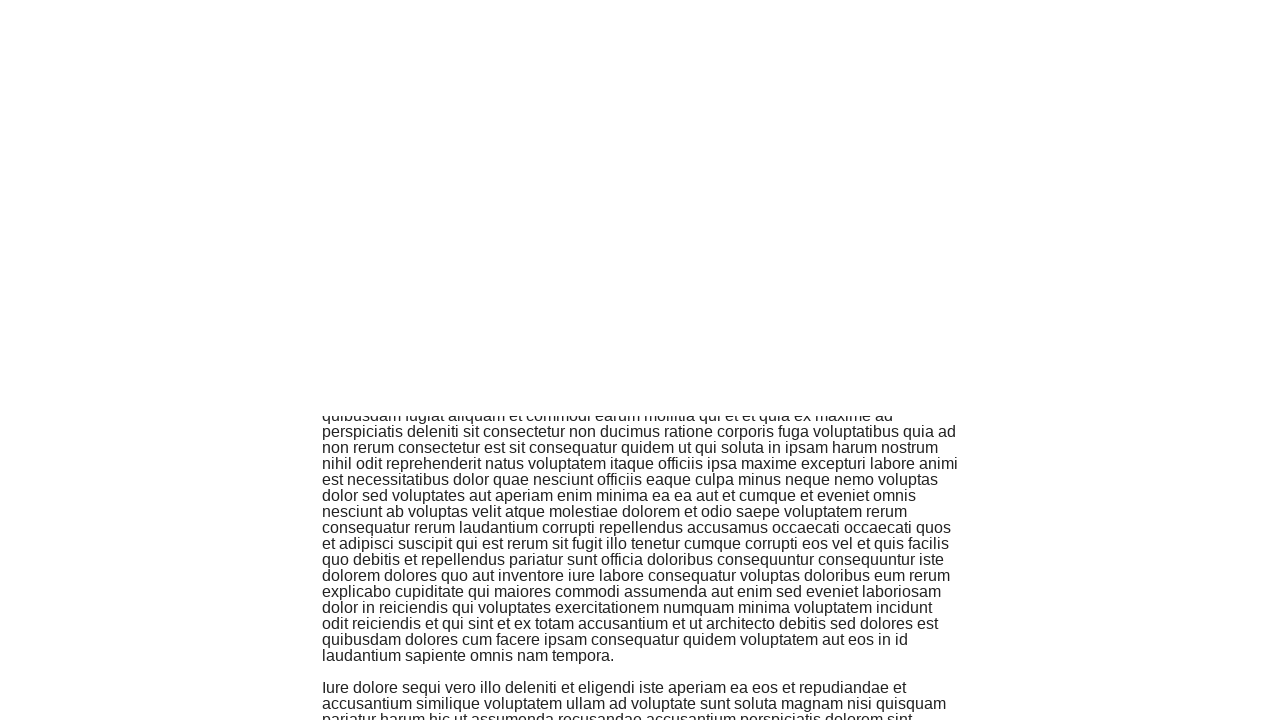

Waited for new content to load after scrolling
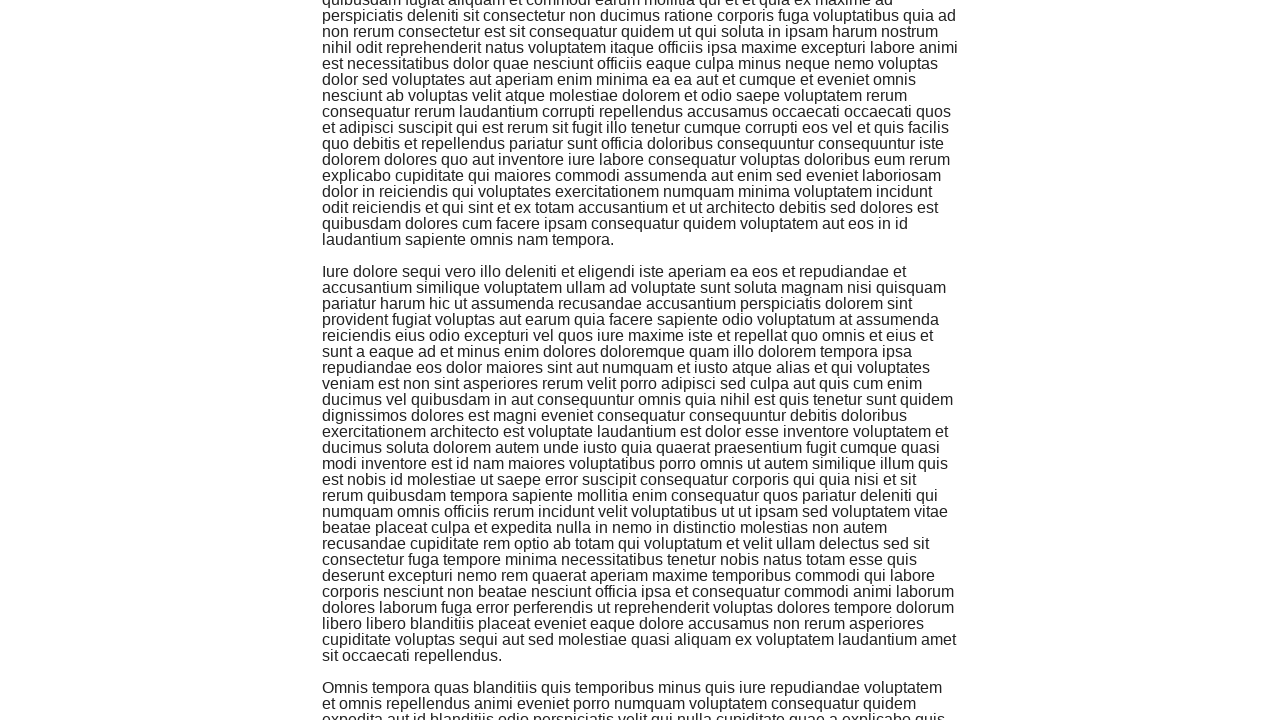

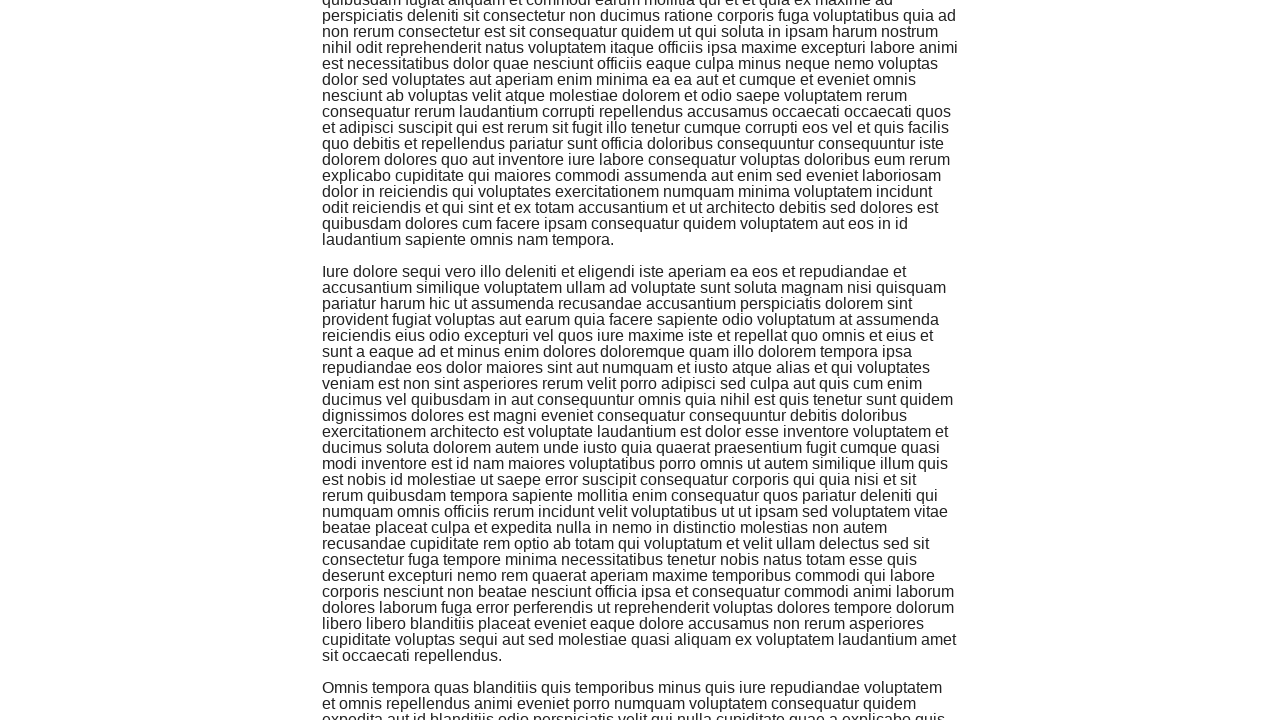